Tests an interactive math exercise by reading a value from the page, calculating the result using a mathematical formula (log of absolute value of 12*sin(x)), filling in the answer, selecting checkbox and radio options, and submitting the form.

Starting URL: https://suninjuly.github.io/math.html

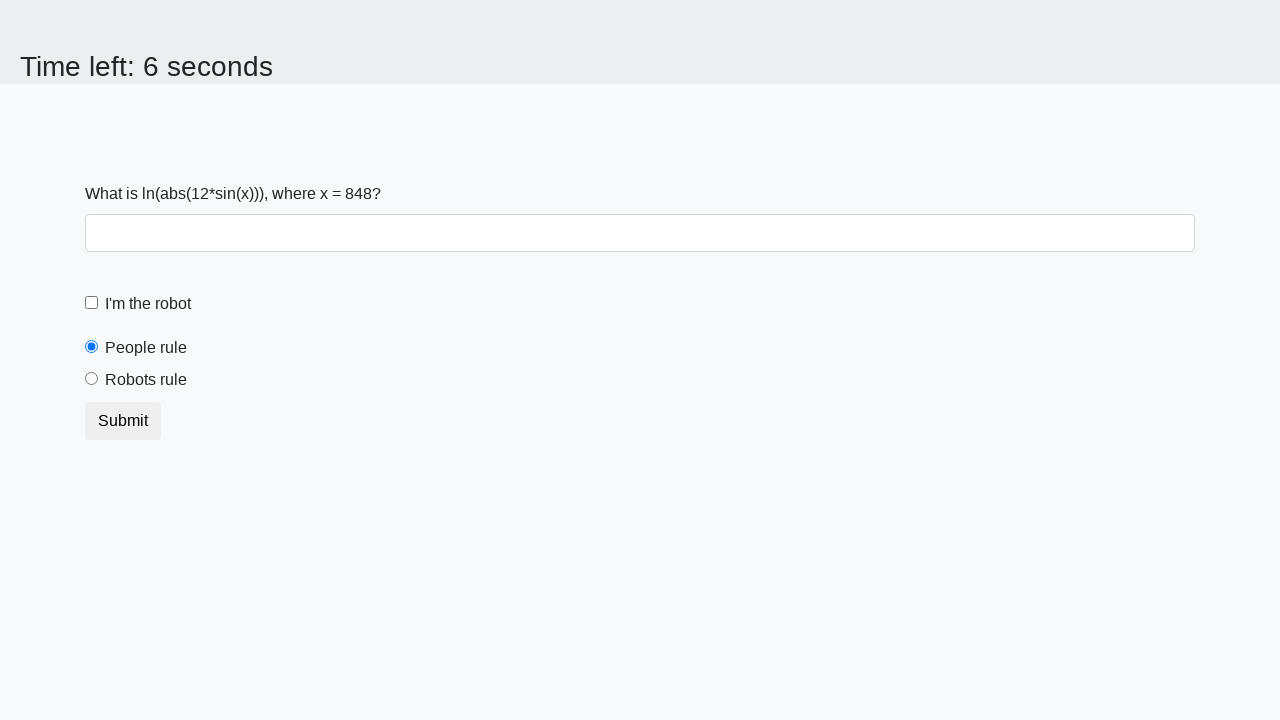

Read x value from page element with id 'input_value'
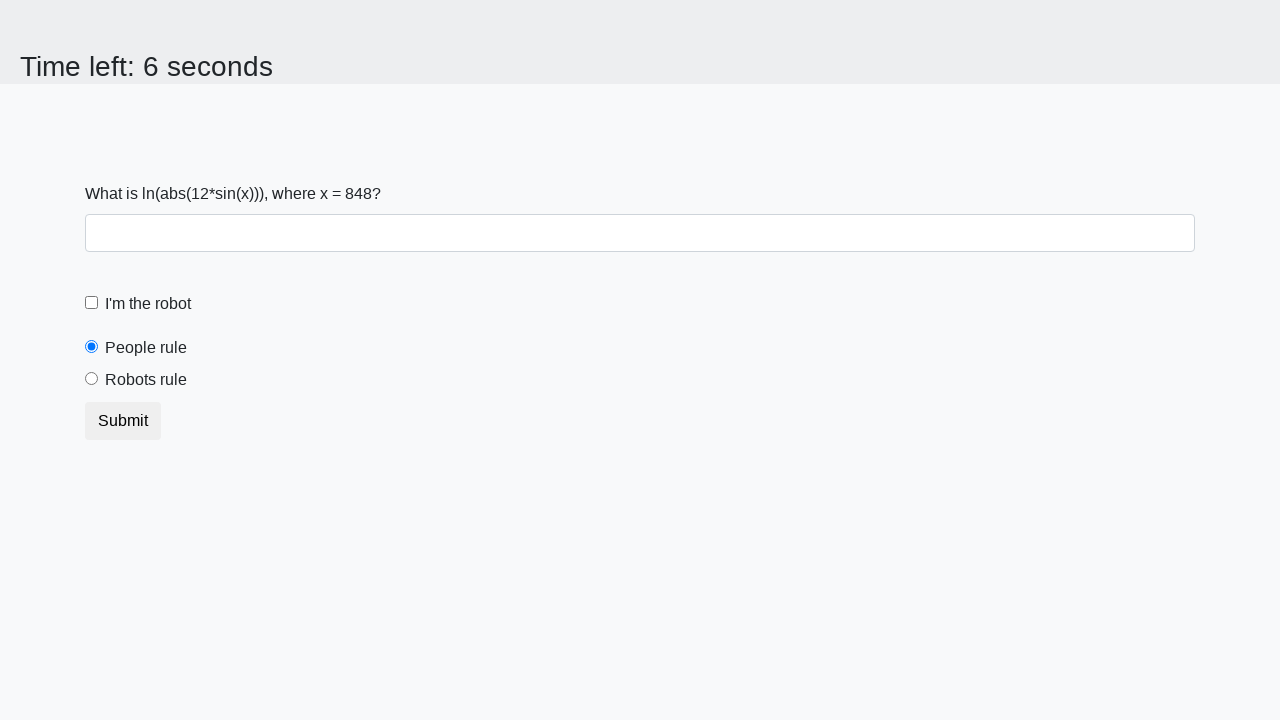

Calculated formula result: log(abs(12*sin(848))) = 1.0064687495975595
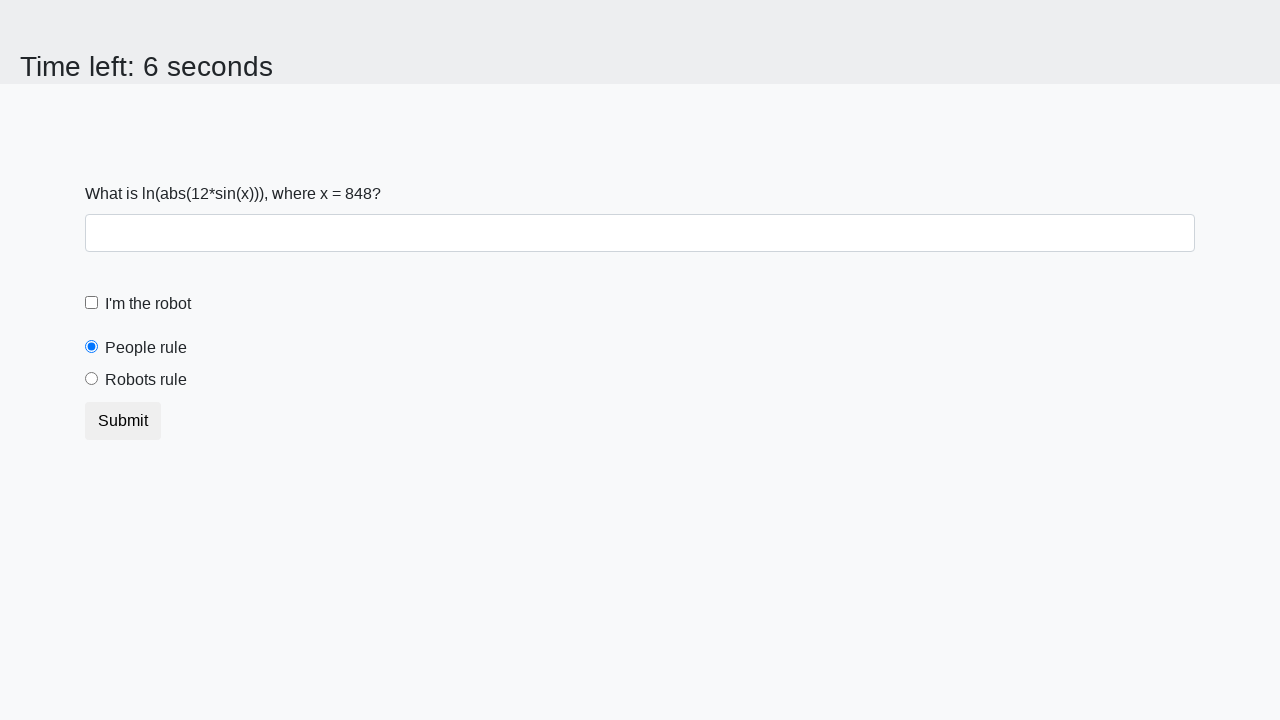

Filled answer field with calculated value: 1.0064687495975595 on input#answer
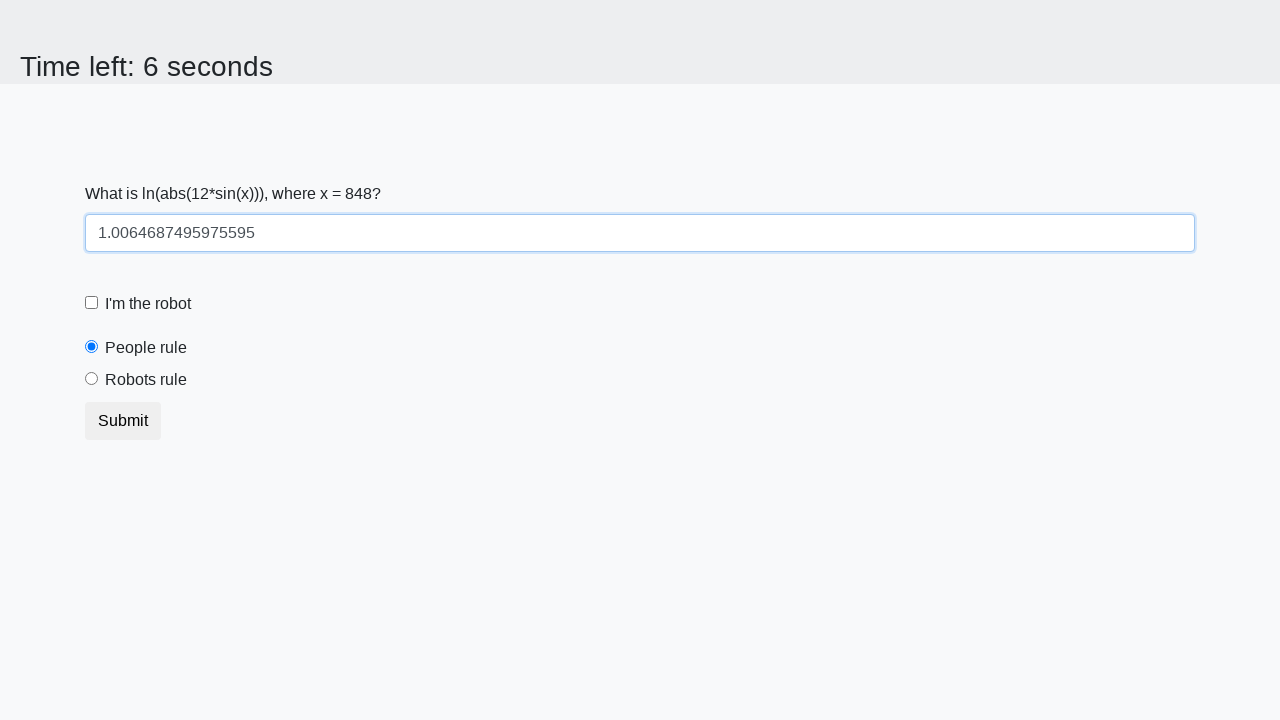

Checked the checkbox at (92, 303) on input.form-check-input[type='checkbox']
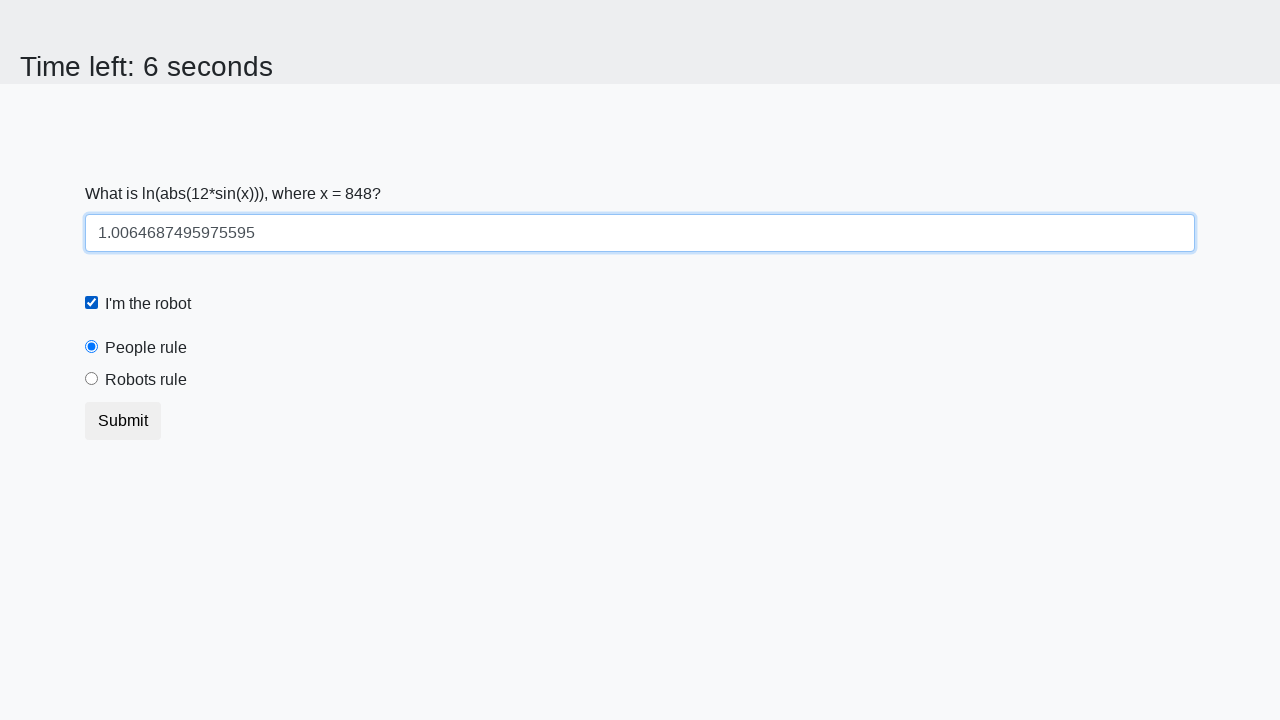

Selected the 'robotsRule' radio button at (92, 379) on input.form-check-input#robotsRule
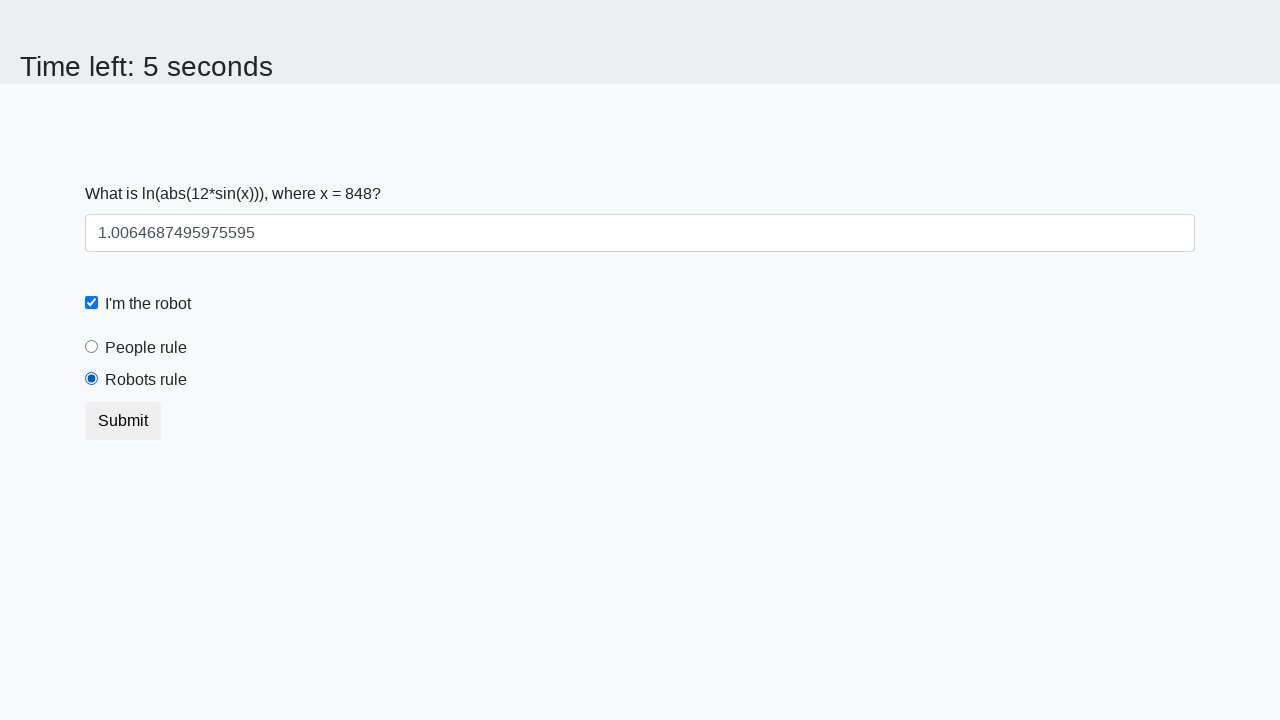

Clicked the submit button to submit the form at (123, 421) on button.btn.btn-default
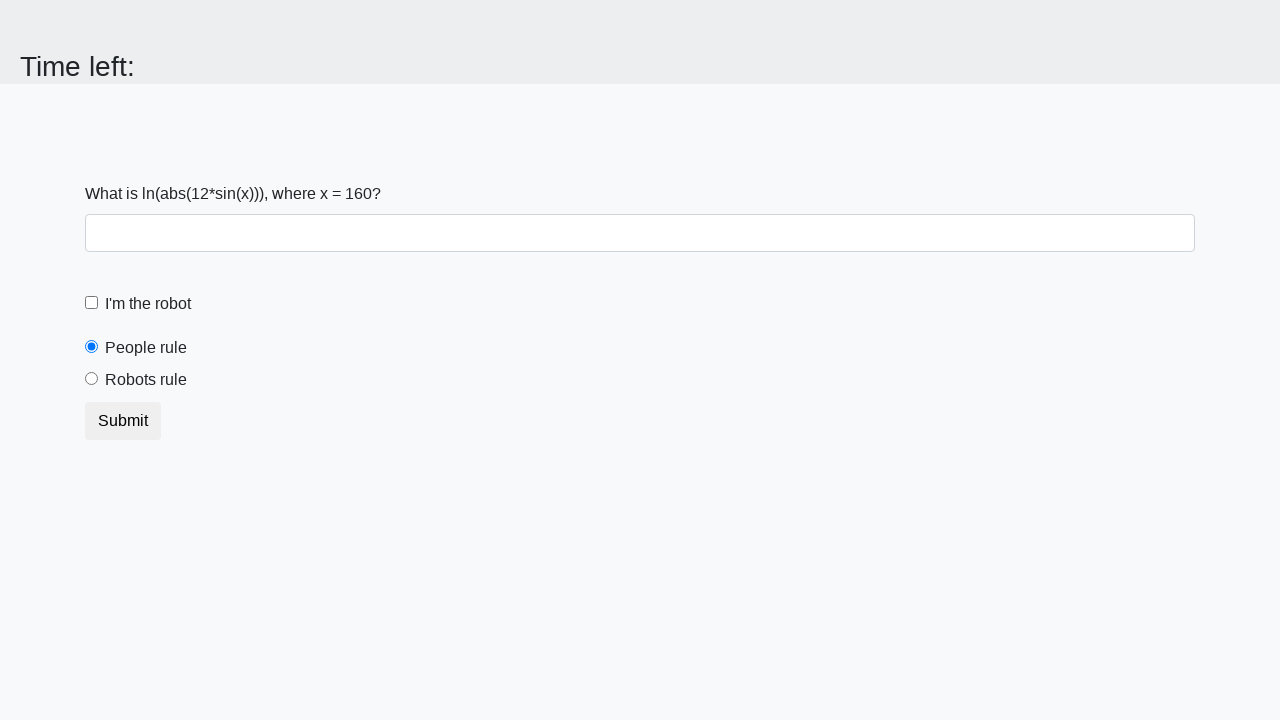

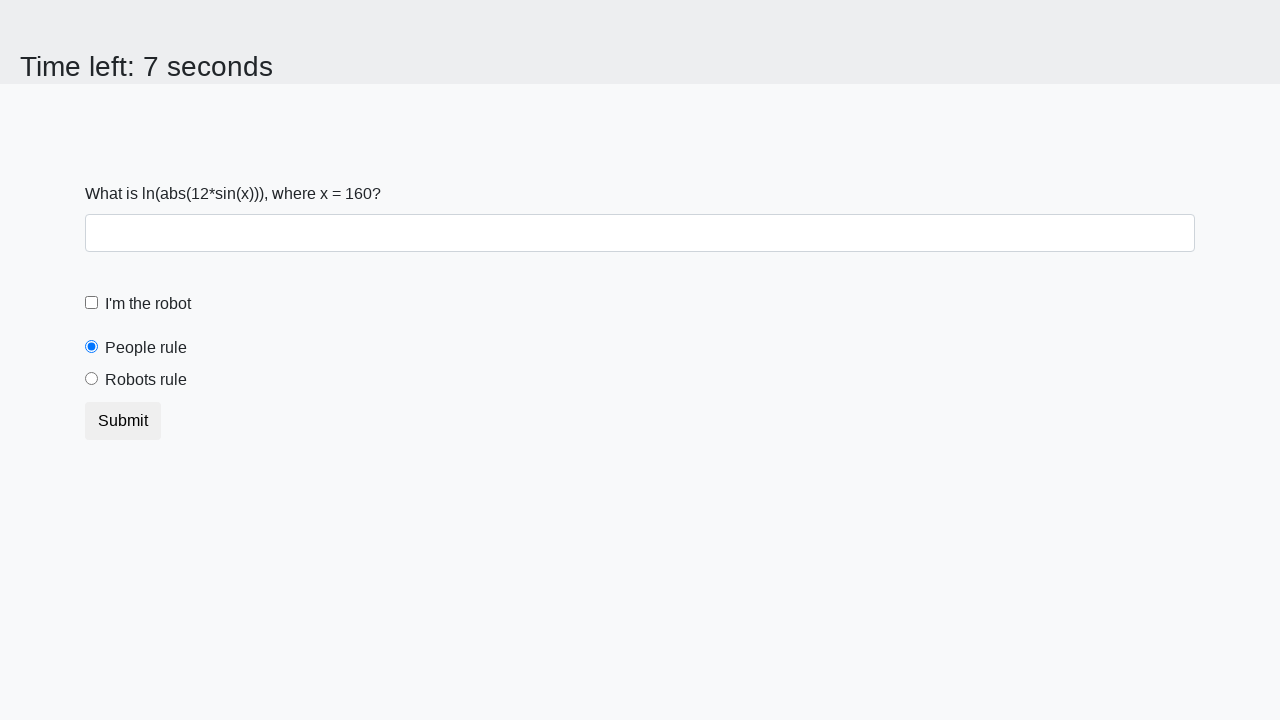